Performs a double-click action on a button element to trigger its function

Starting URL: https://selenium08.blogspot.com/2019/11/double-click.html

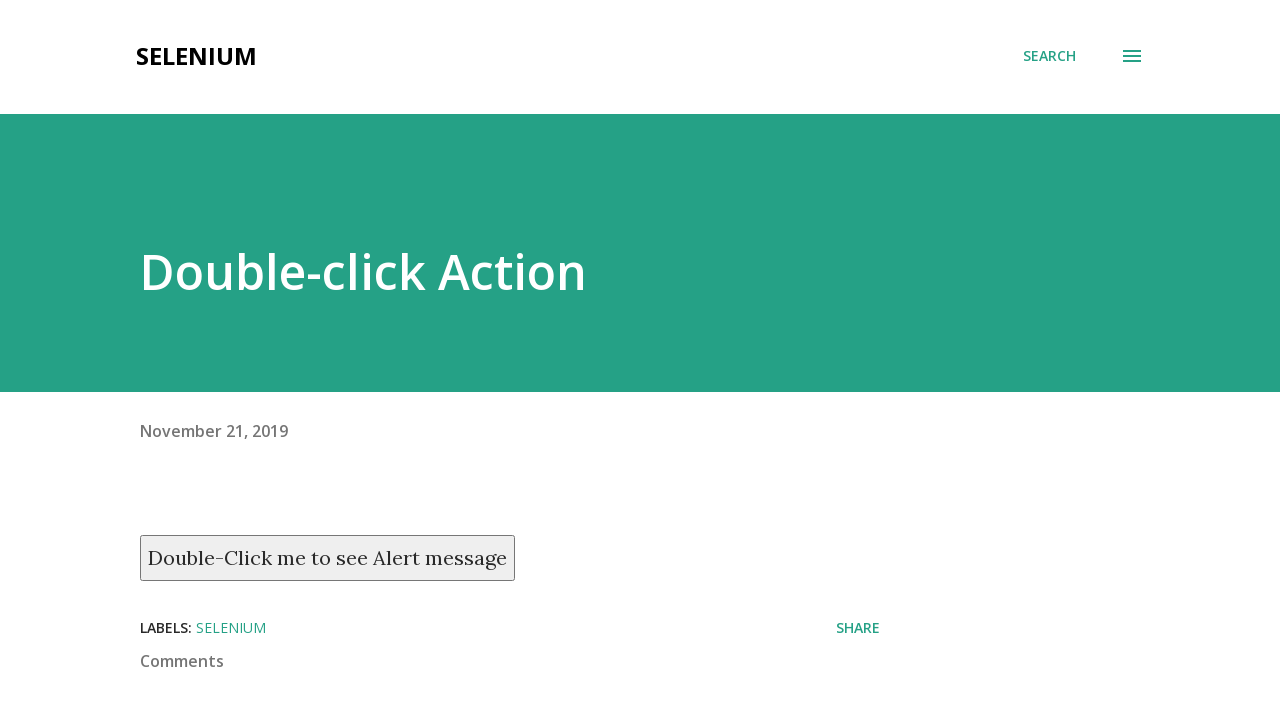

Navigated to double-click practice page
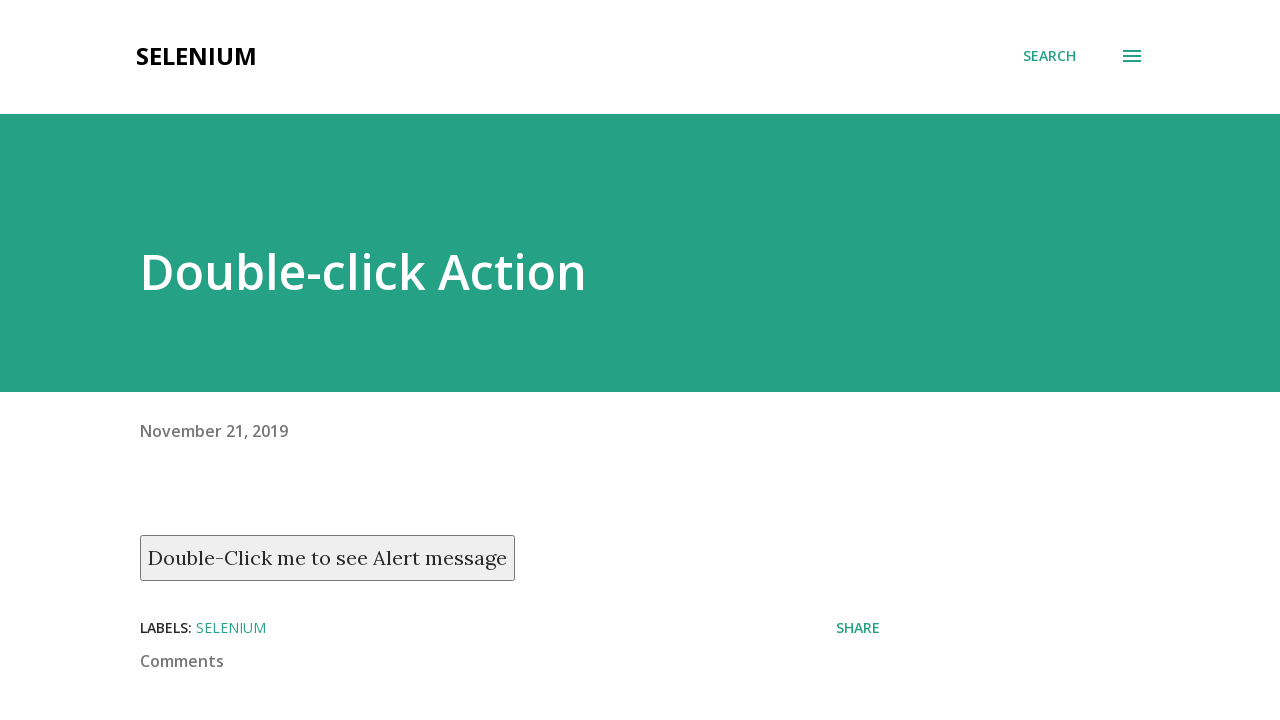

Double-clicked the button with ondblclick attribute to trigger its function at (328, 558) on xpath=//button[@ondblclick="myFunction()"]
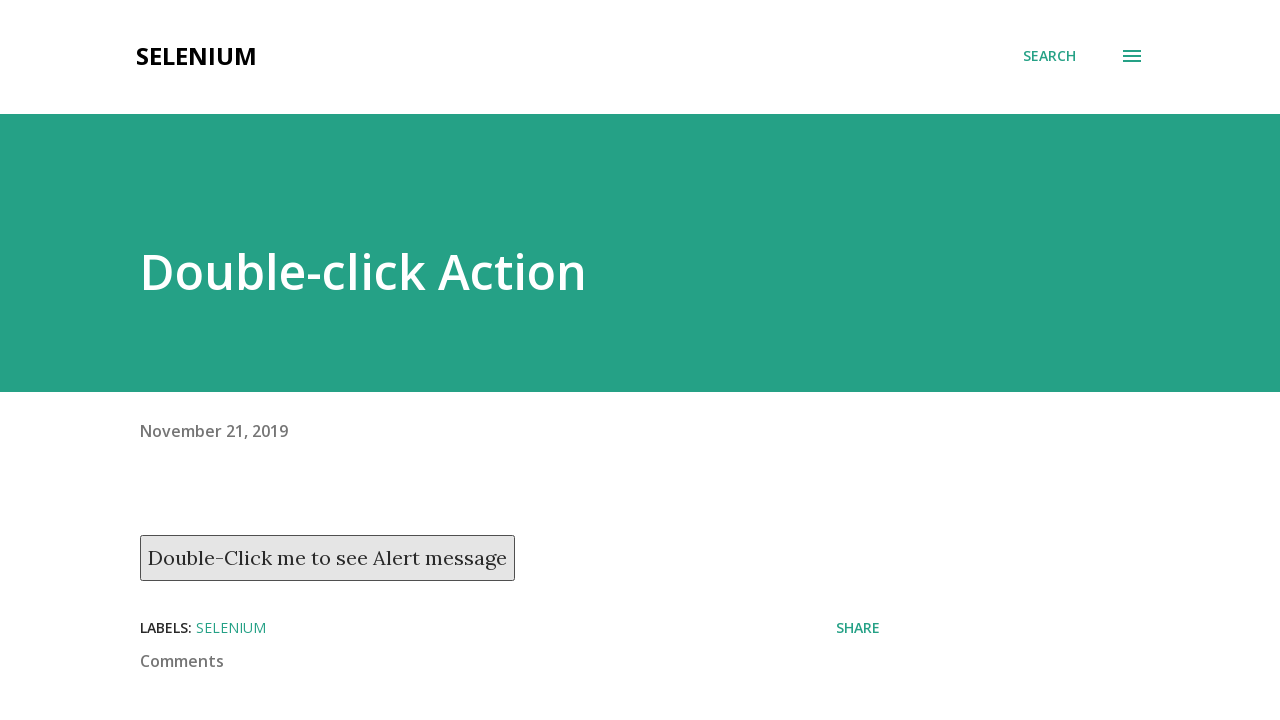

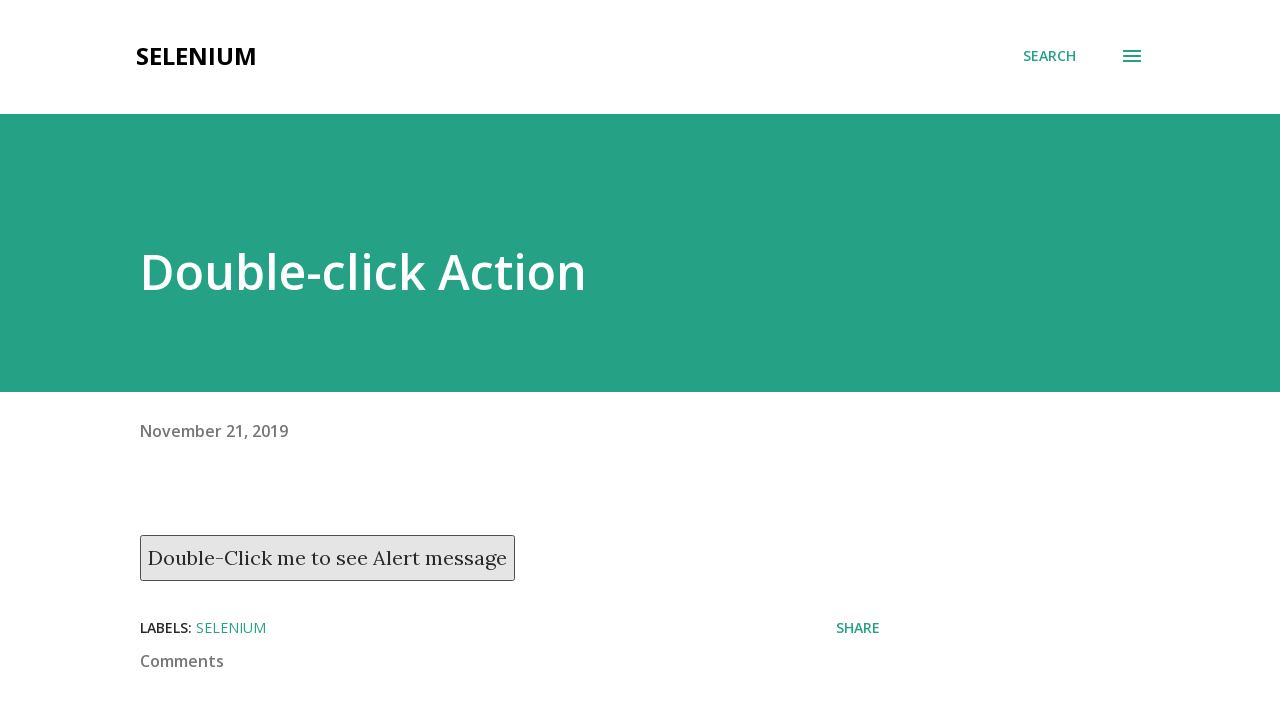